Creates a new customer by filling all required fields and submitting the form, then accepting the confirmation alert

Starting URL: https://www.globalsqa.com/angularJs-protractor/BankingProject/#/manager

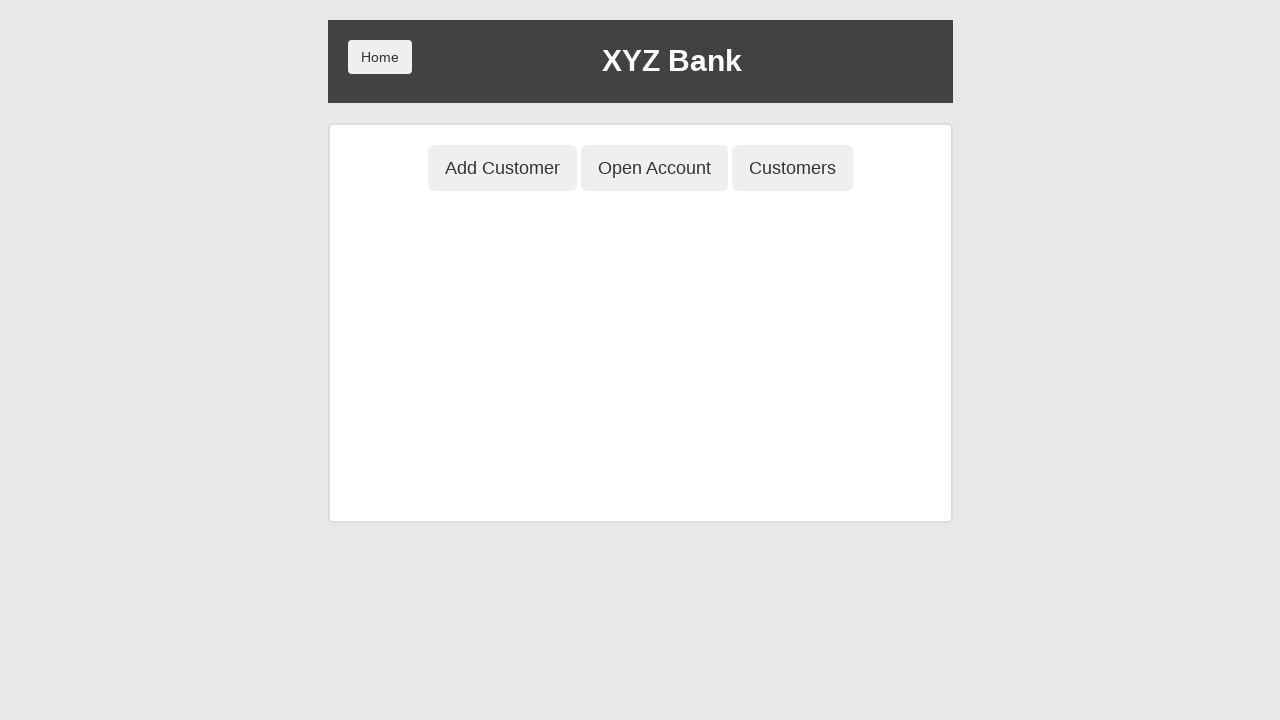

Clicked Add Customer button at (502, 168) on button[ng-click='addCust()']
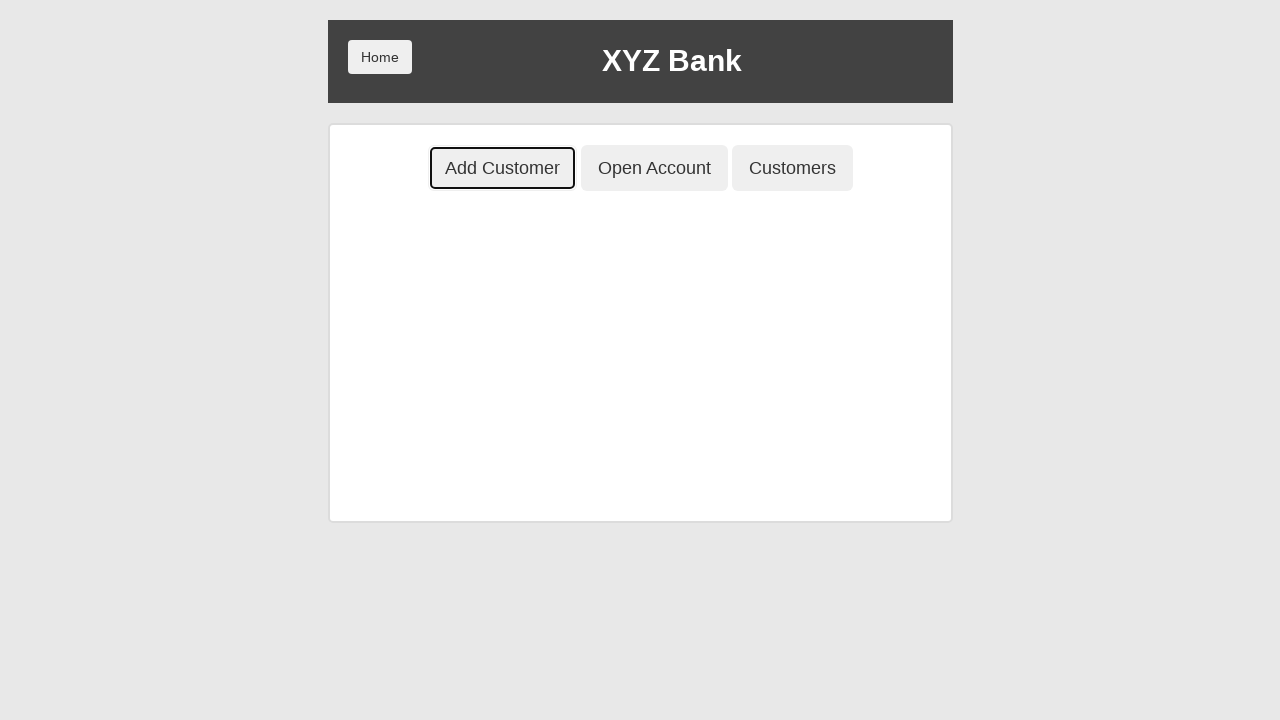

Filled first name field with 'Michael' on input[ng-model='fName']
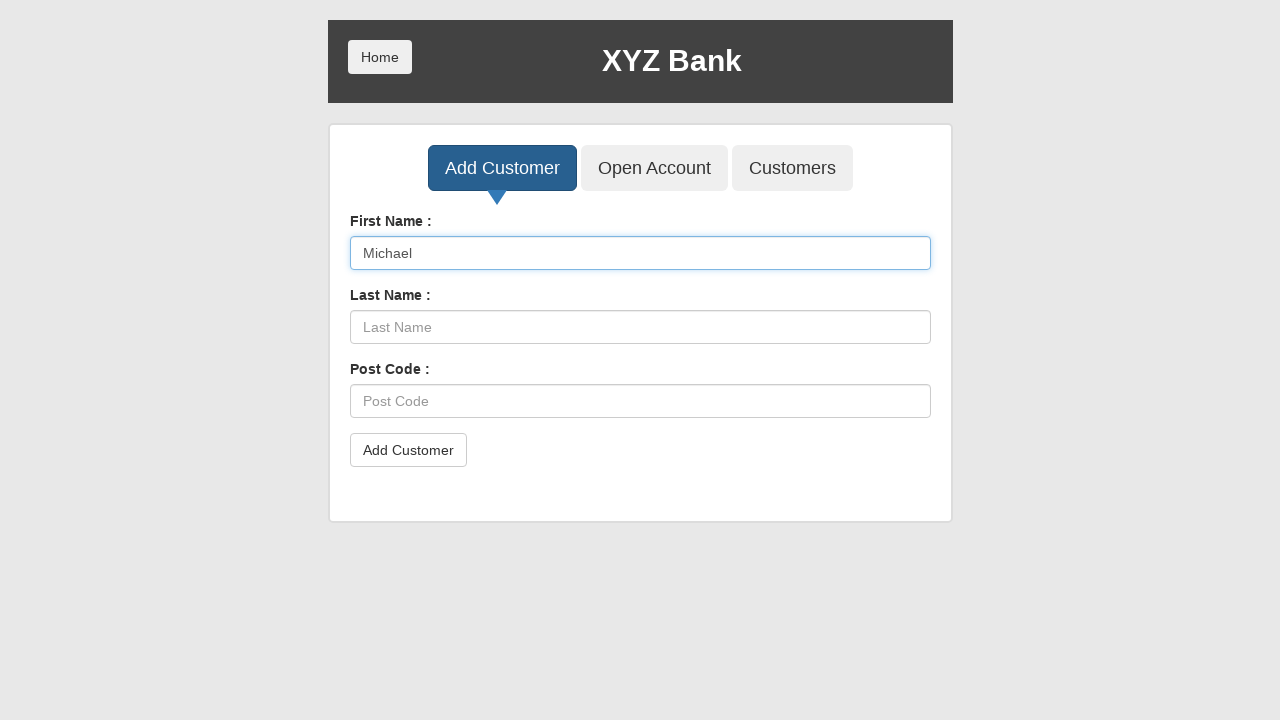

Filled last name field with 'Johnson' on input[ng-model='lName']
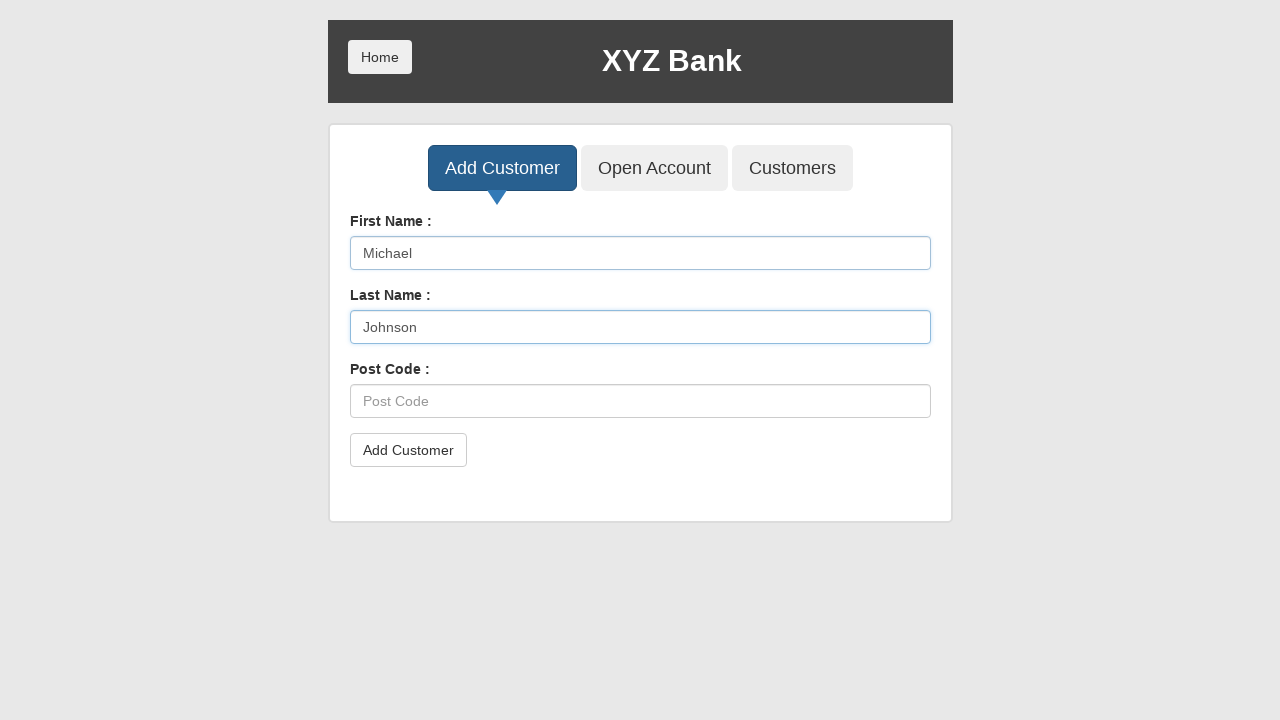

Filled postal code field with '54321' on input[ng-model='postCd']
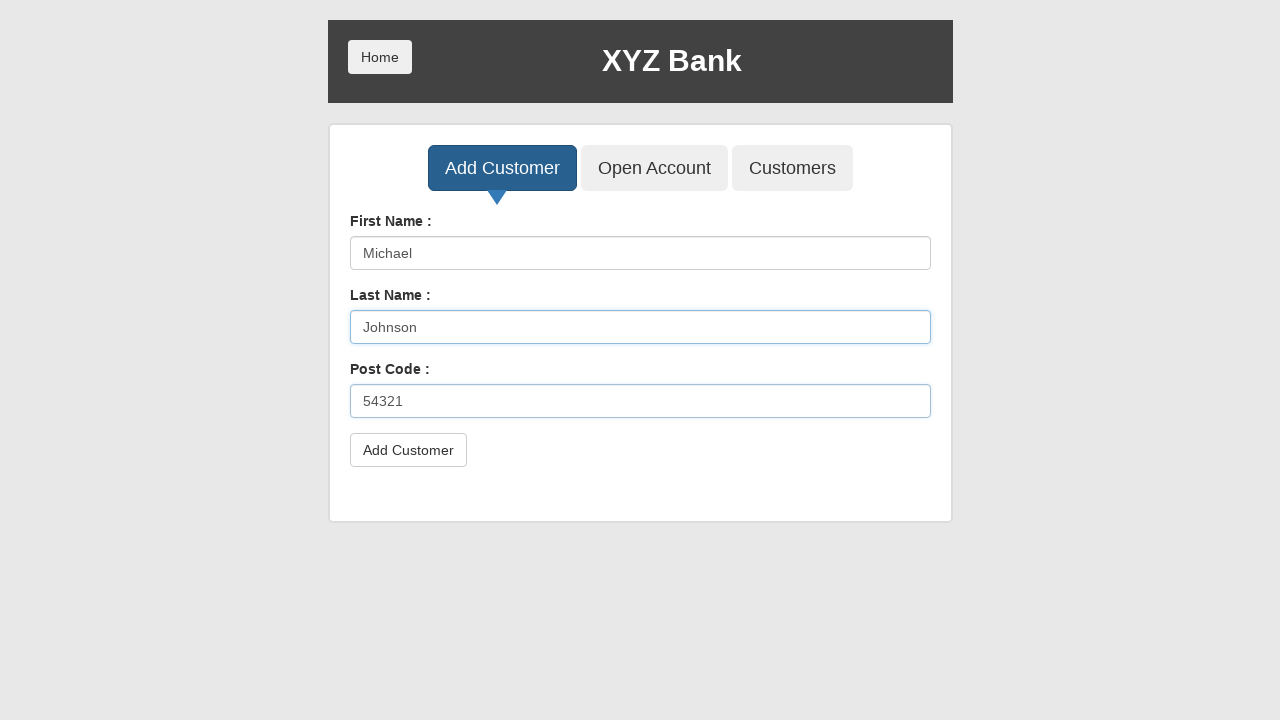

Clicked submit button to create customer at (408, 450) on button[type='submit']
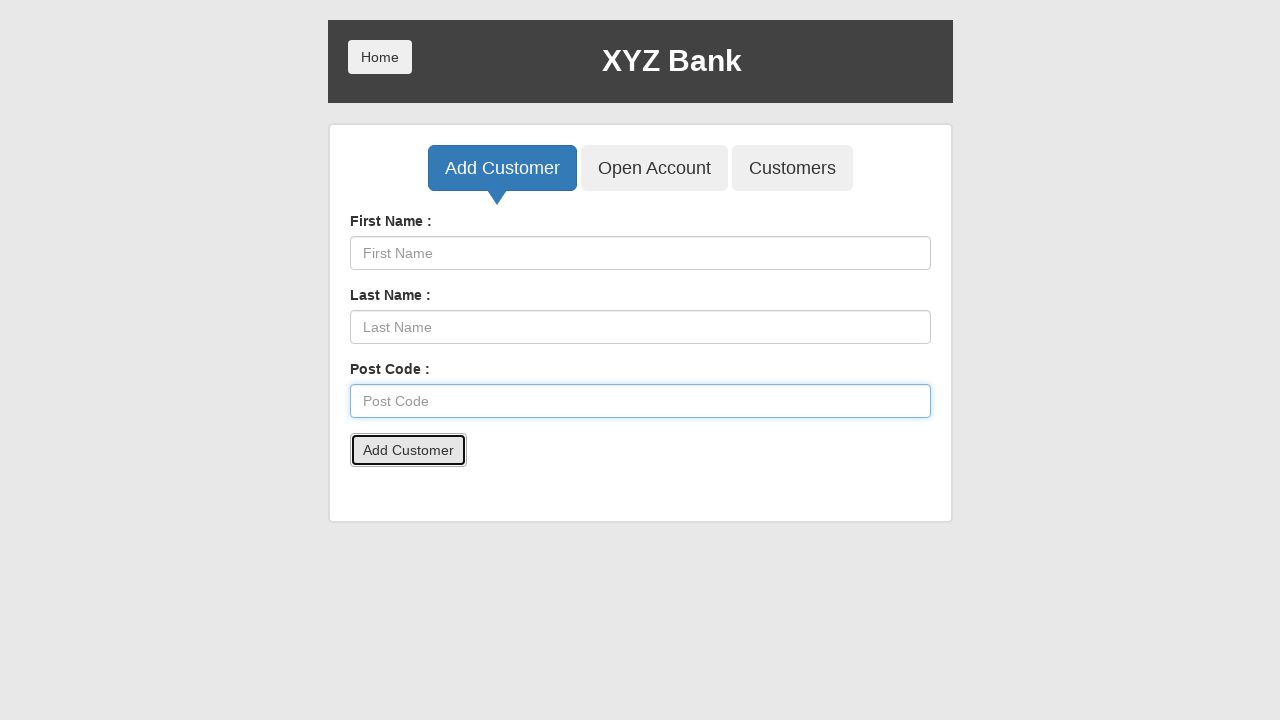

Set up dialog handler to accept confirmation alert
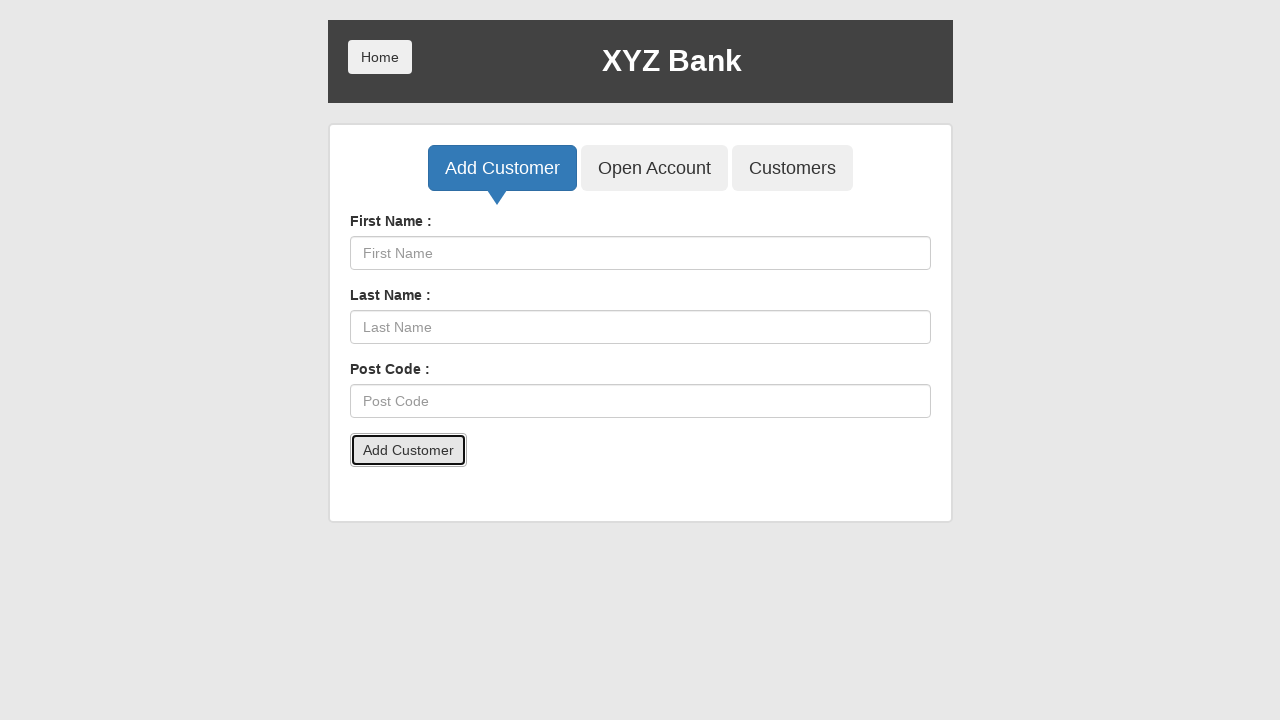

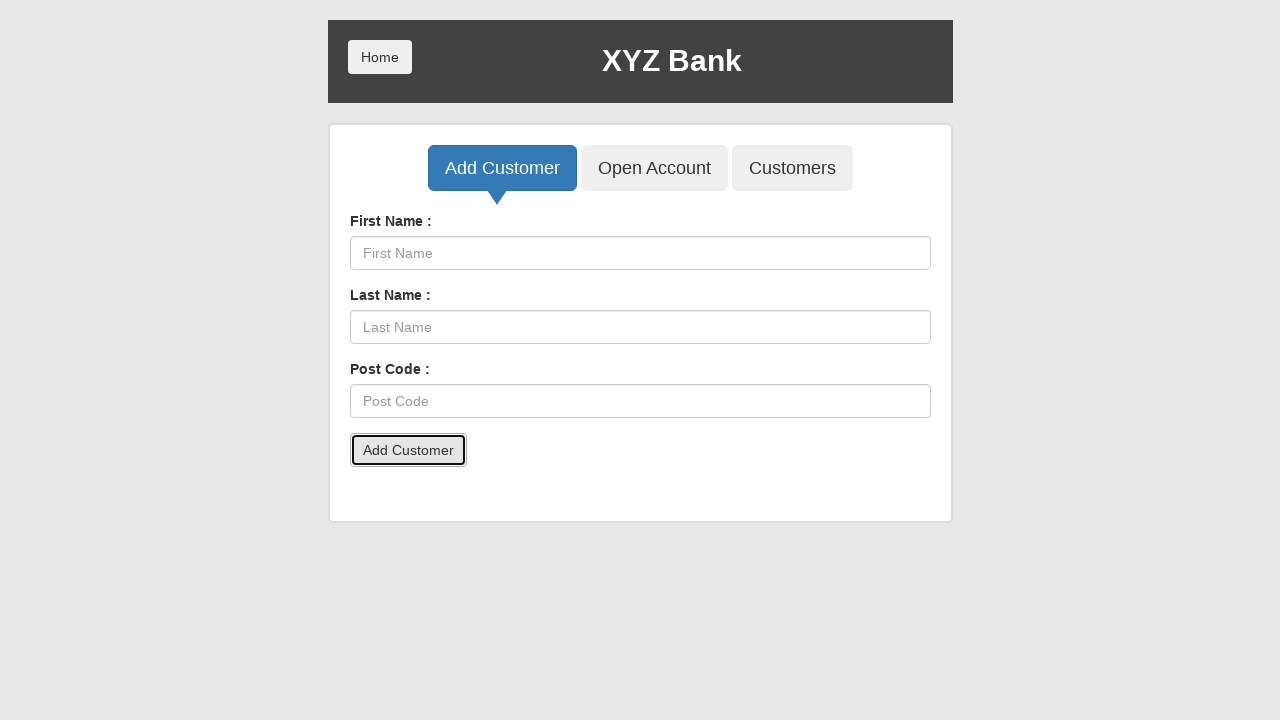